Tests dynamic controls page by clicking Remove button, verifying "It's gone!" message appears, then clicking Add button and verifying "It's back!" message appears using implicit wait strategy

Starting URL: https://the-internet.herokuapp.com/dynamic_controls

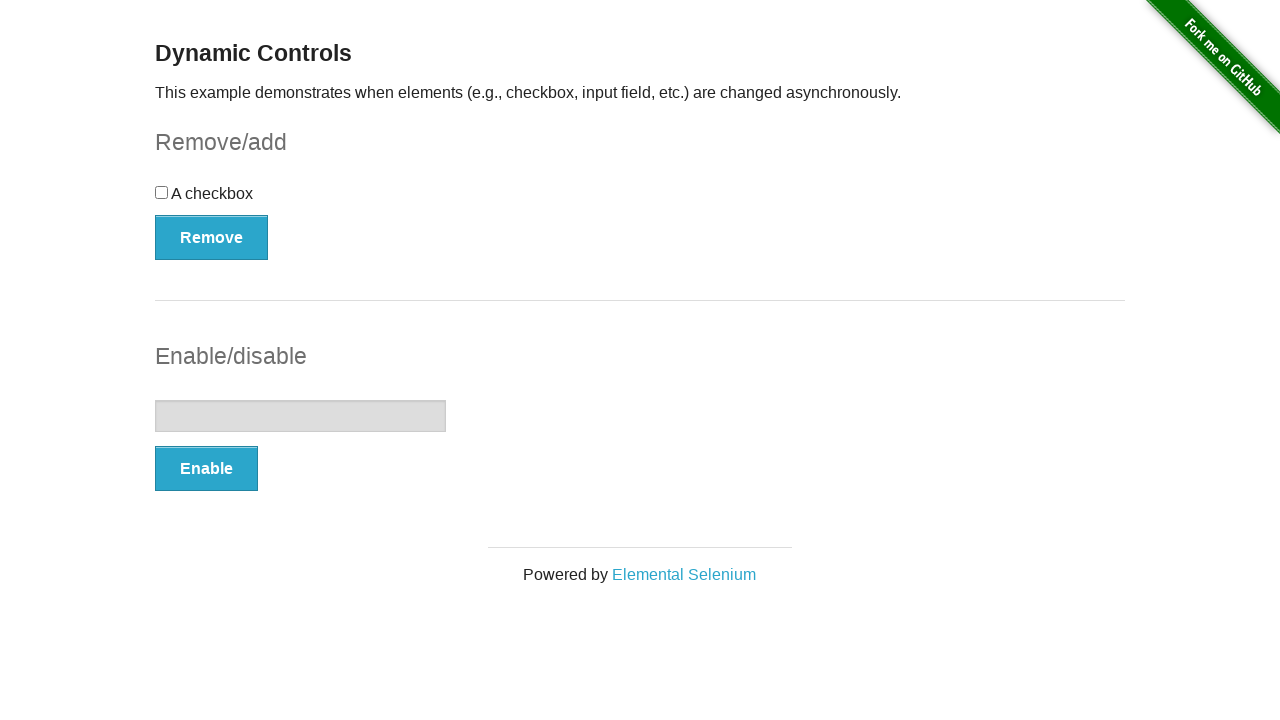

Clicked Remove button at (212, 237) on xpath=//button[text()='Remove']
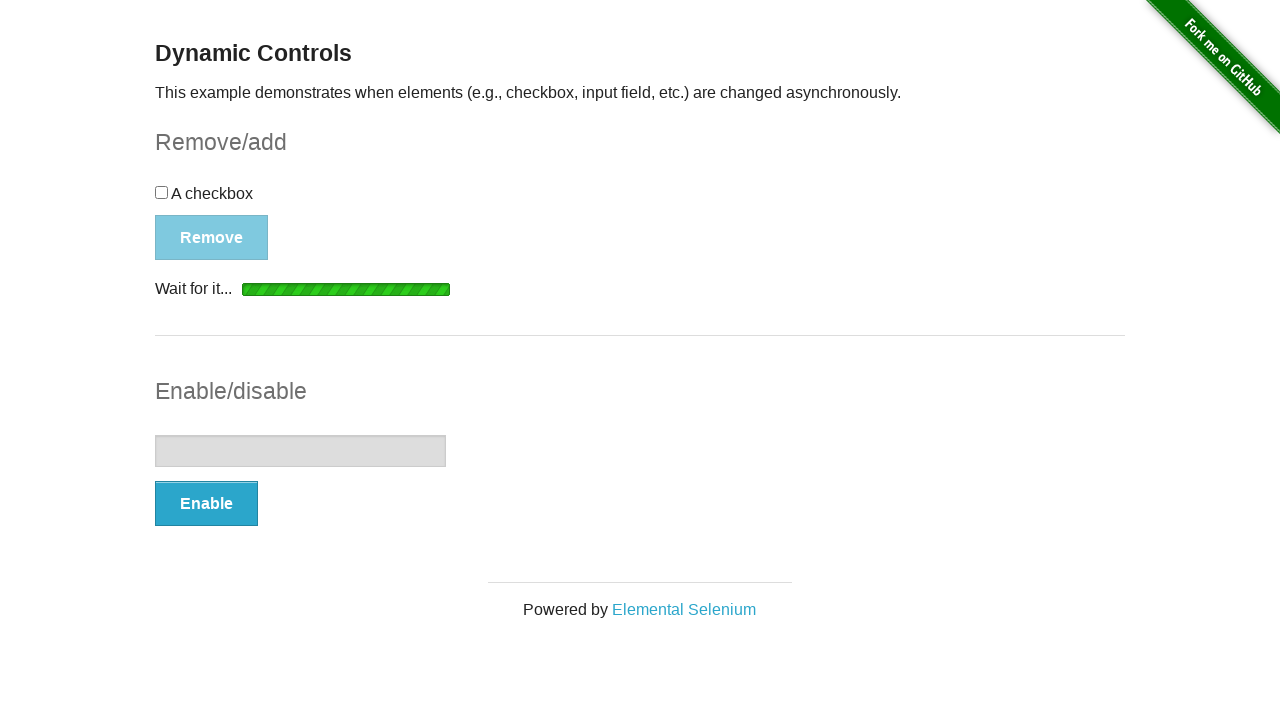

Waited for message element to appear after clicking Remove
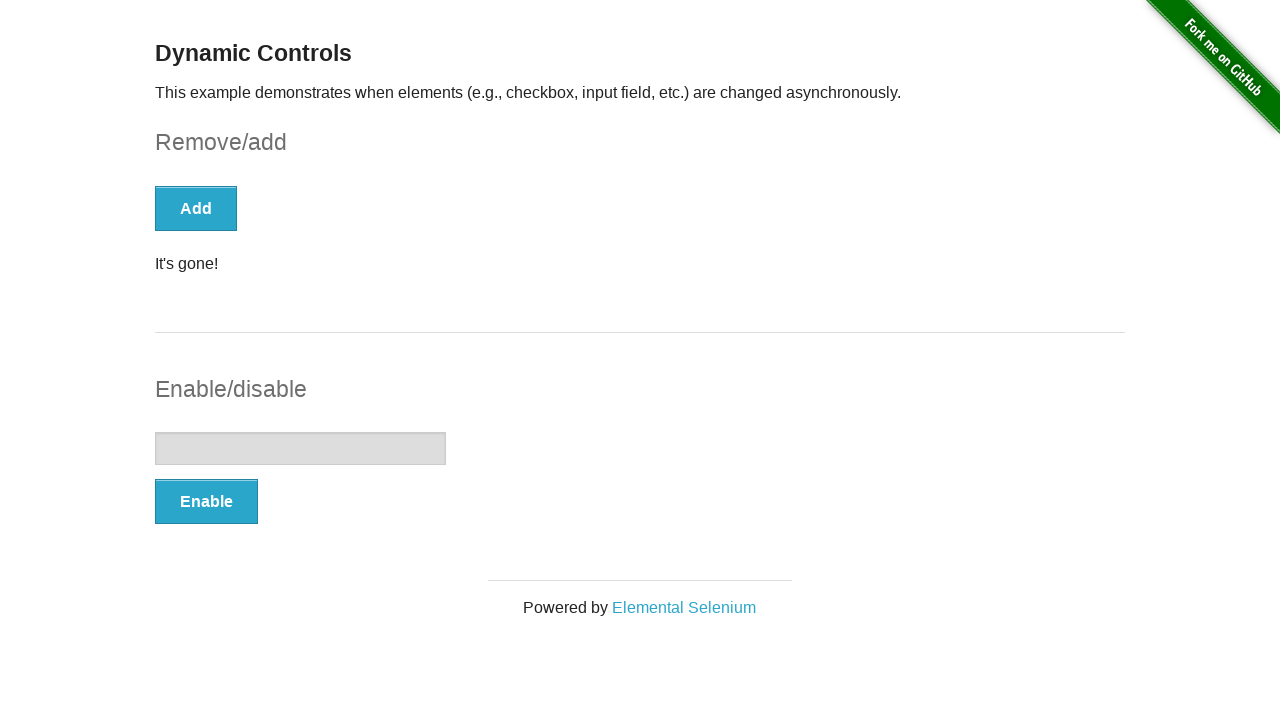

Verified 'It's gone!' message is visible
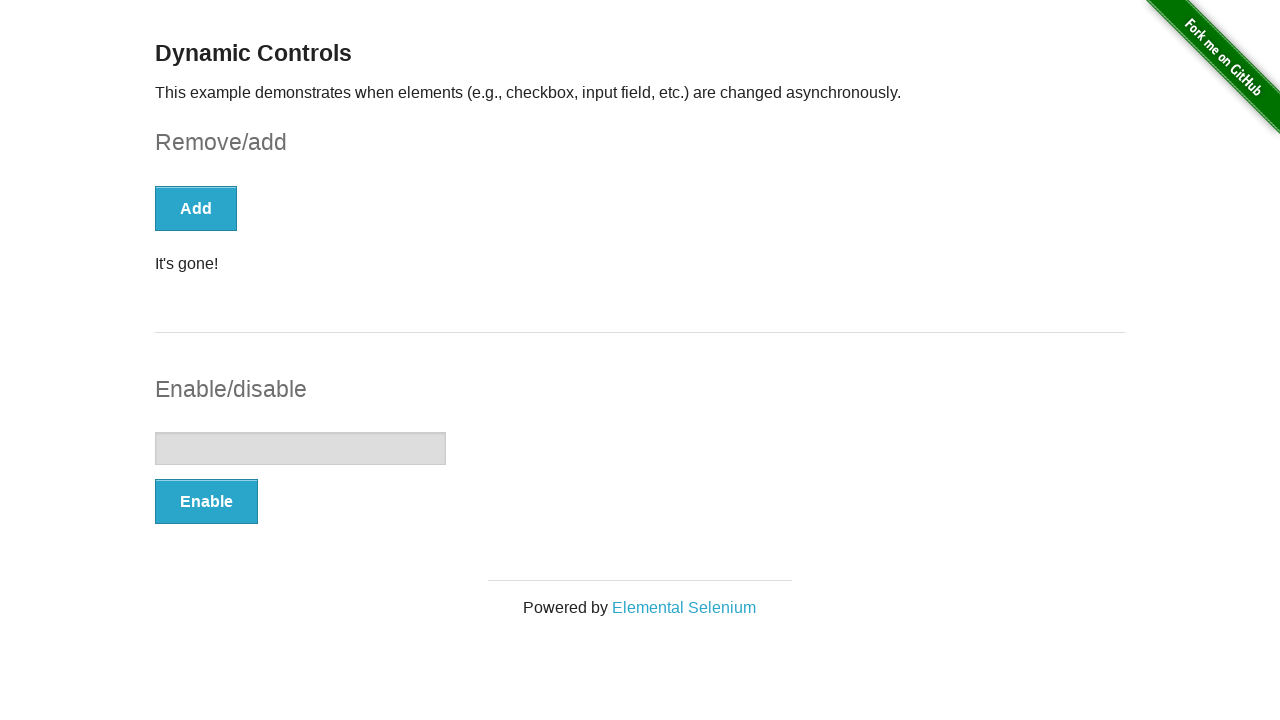

Clicked Add button at (196, 208) on xpath=//button[text()='Add']
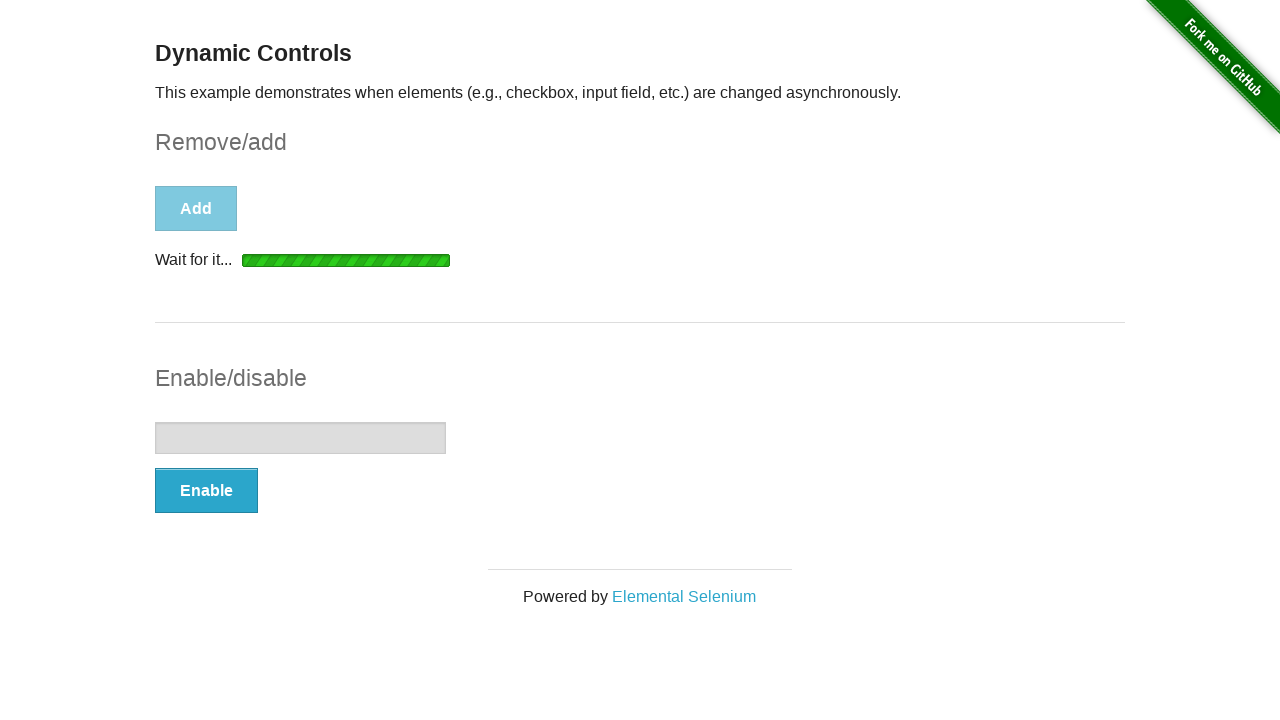

Waited for message element to appear after clicking Add
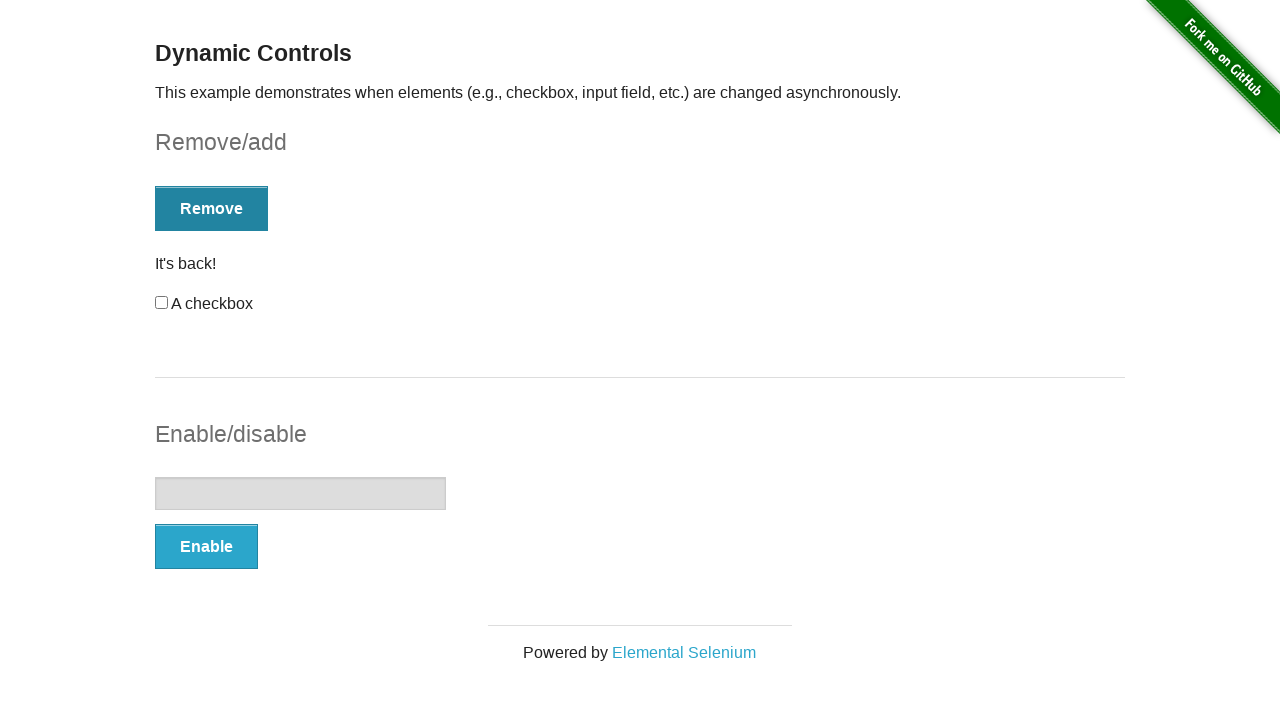

Verified 'It's back!' message is visible
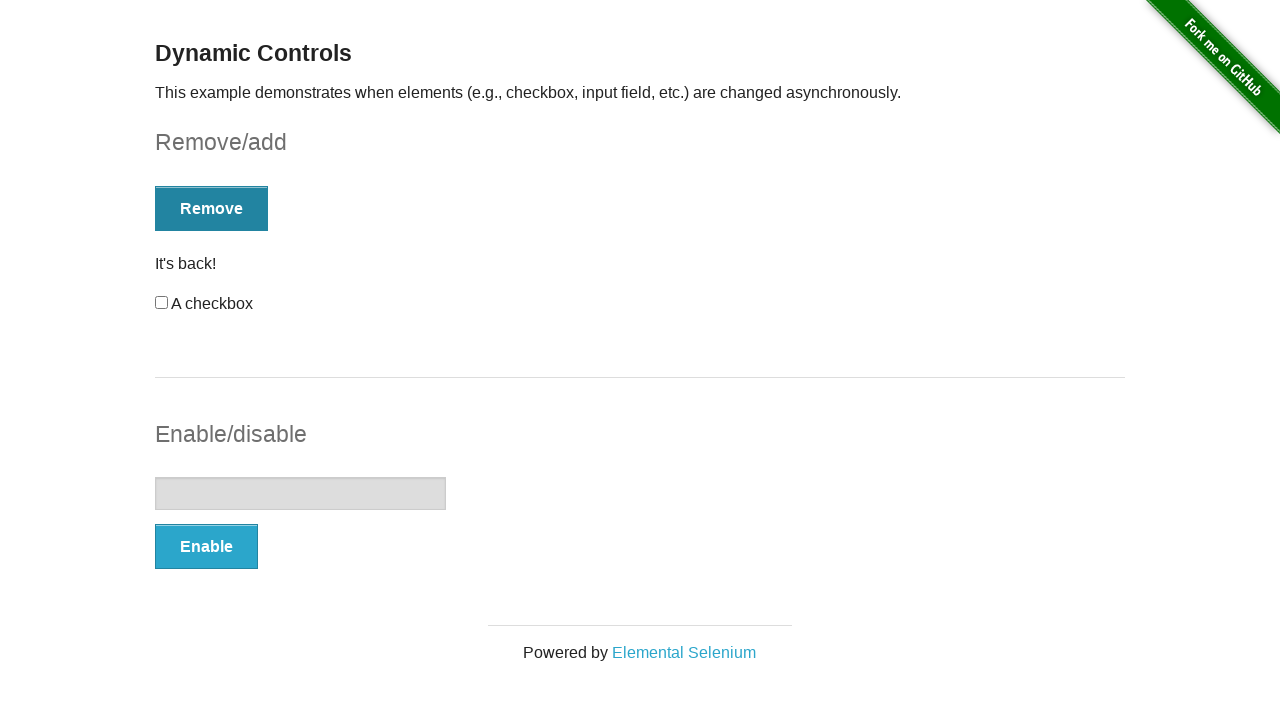

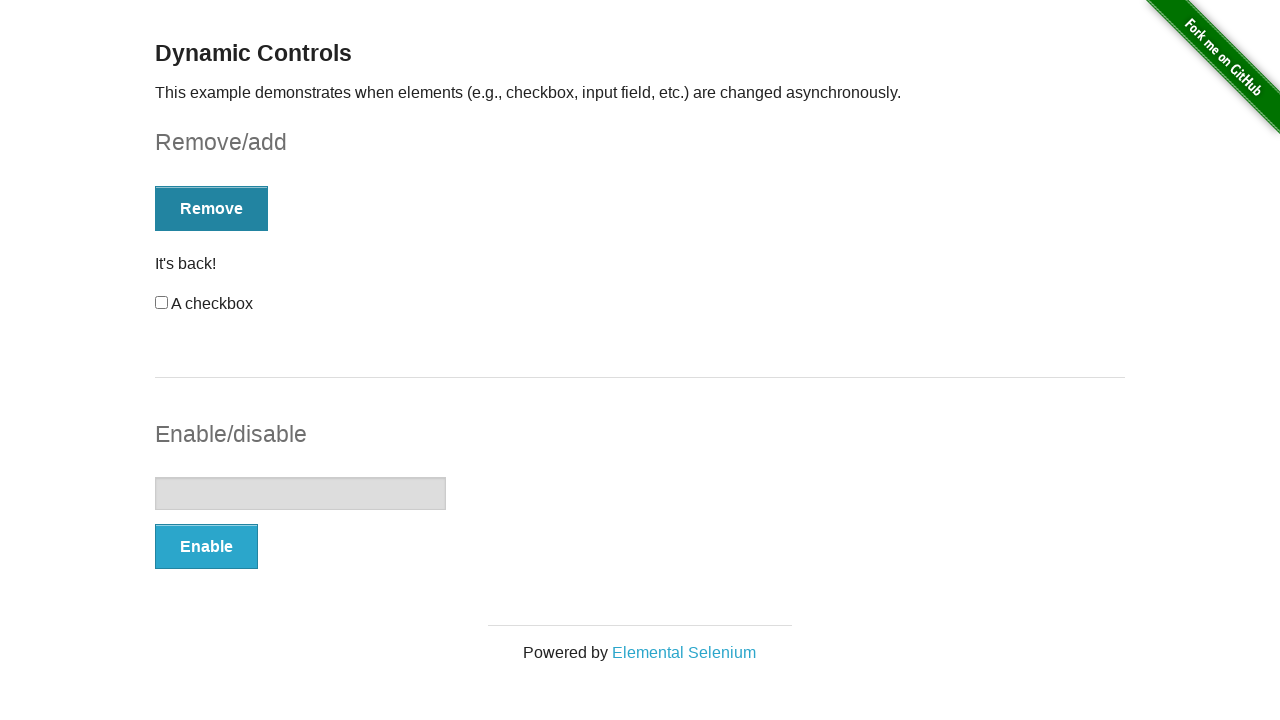